Tests iframe interaction and alert handling by switching to an iframe, clicking a button to trigger an alert, and accepting it

Starting URL: https://www.w3schools.com/js/tryit.asp?filename=tryjs_alert

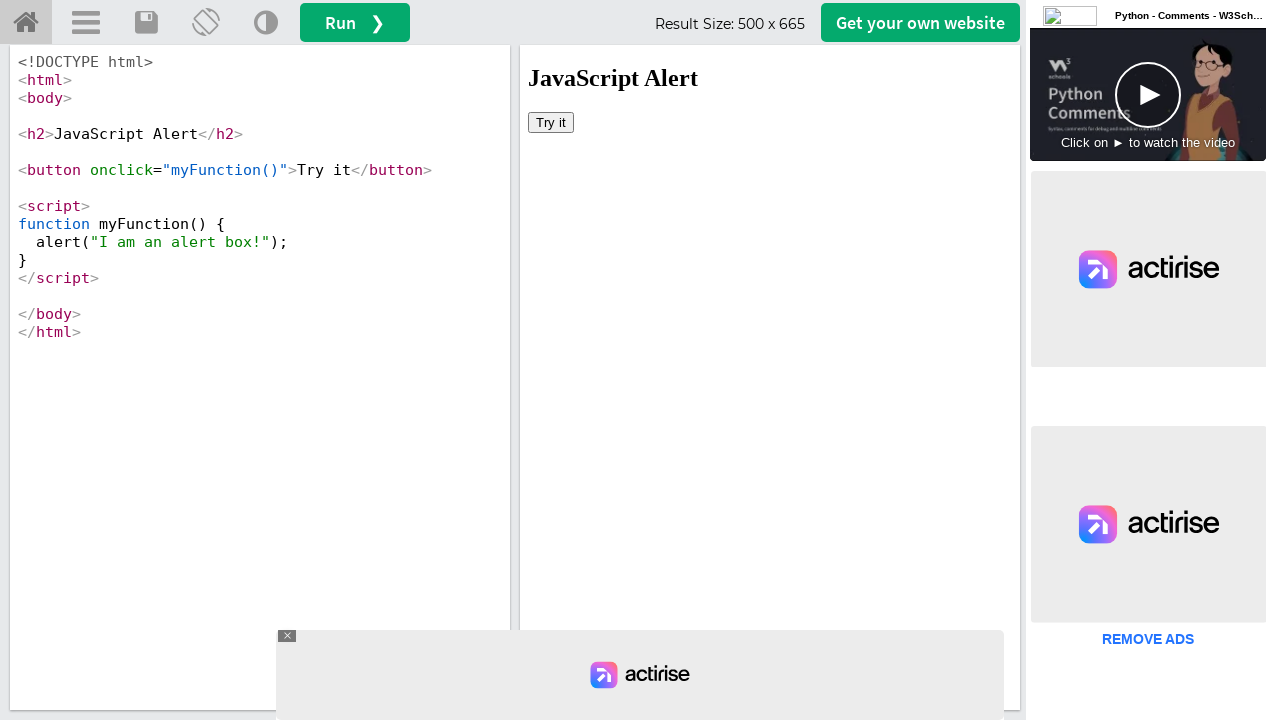

Switched to iframe with ID 'iframeResult'
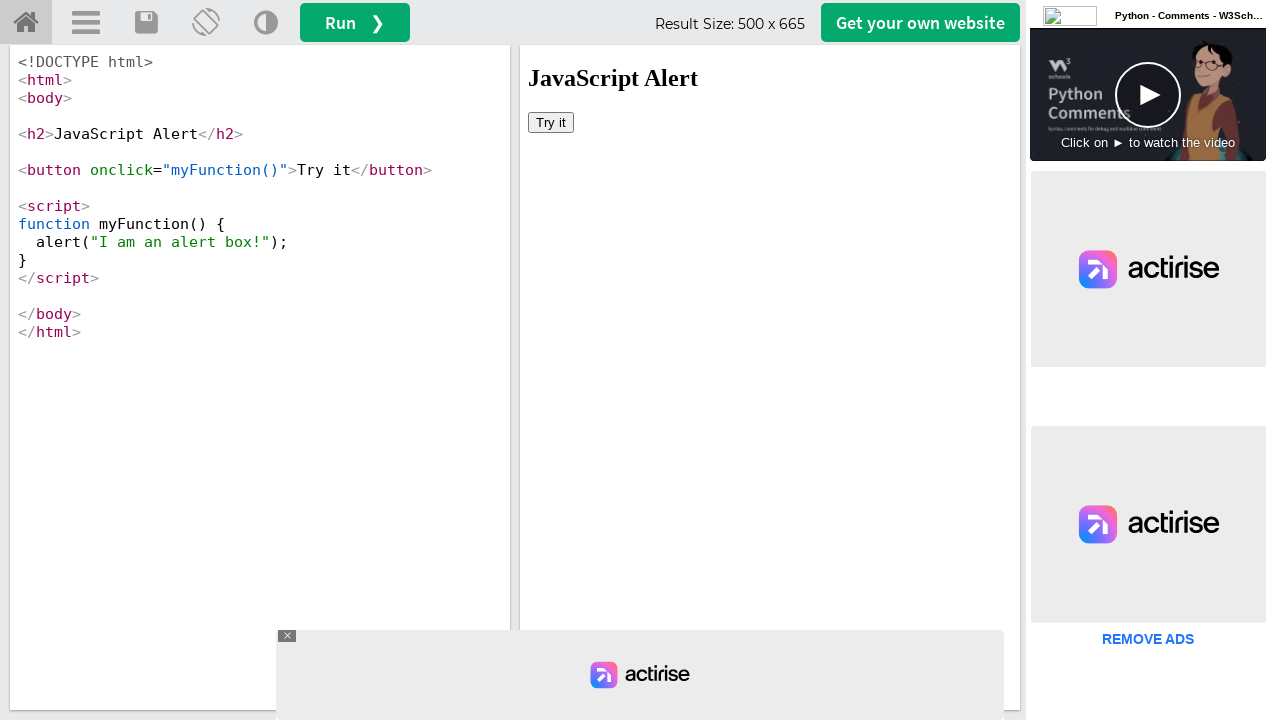

Clicked button in iframe to trigger alert at (551, 122) on xpath=/html/body/button
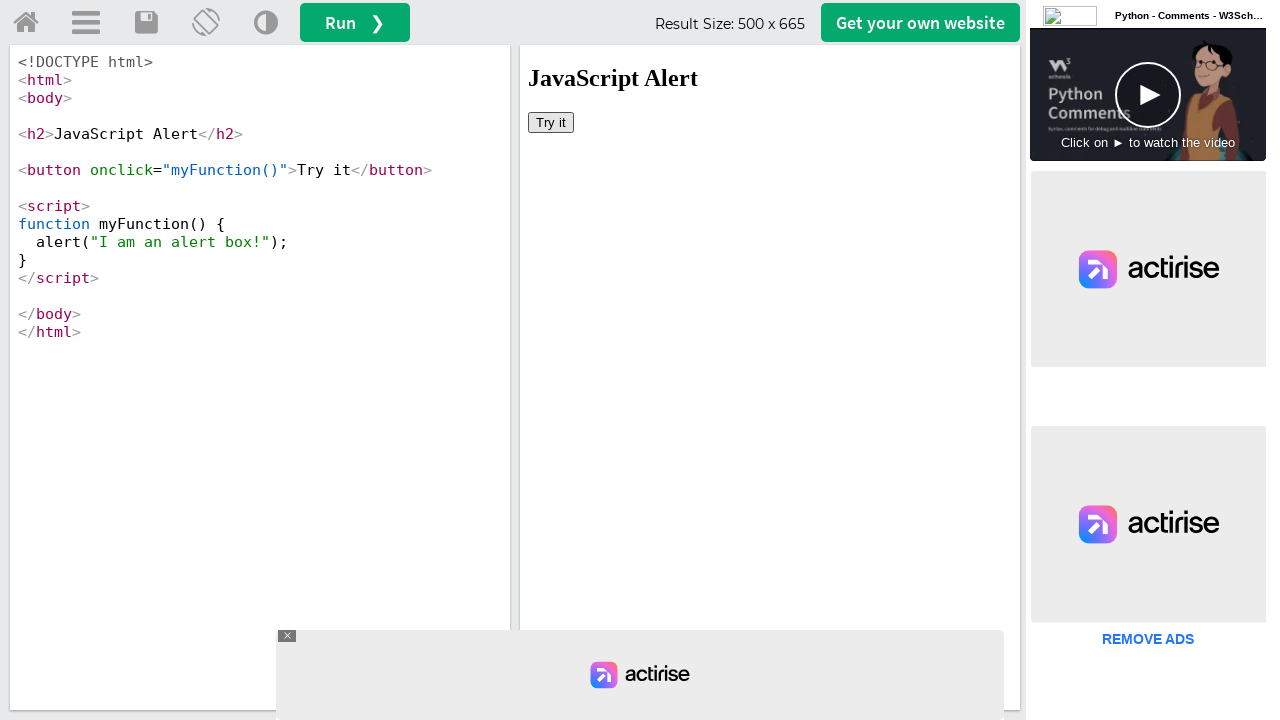

Set up dialog handler to accept alerts
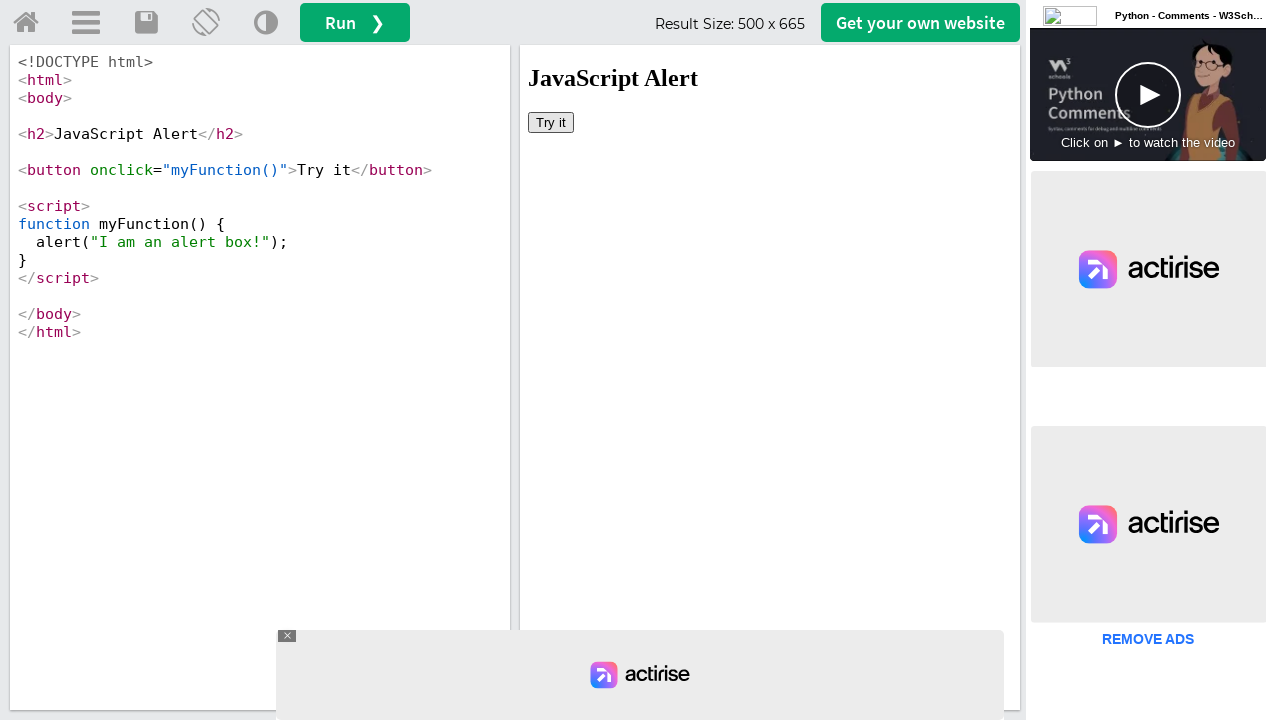

Retrieved text from h2 element: 'JavaScript Alert'
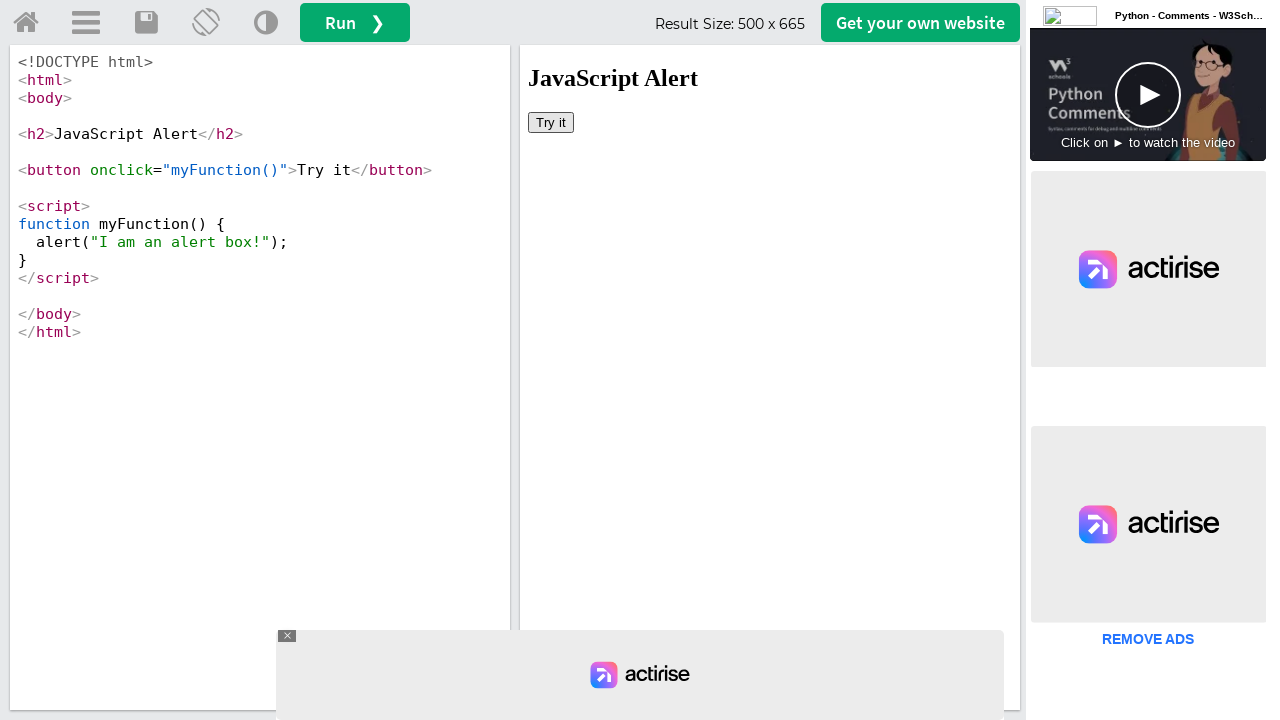

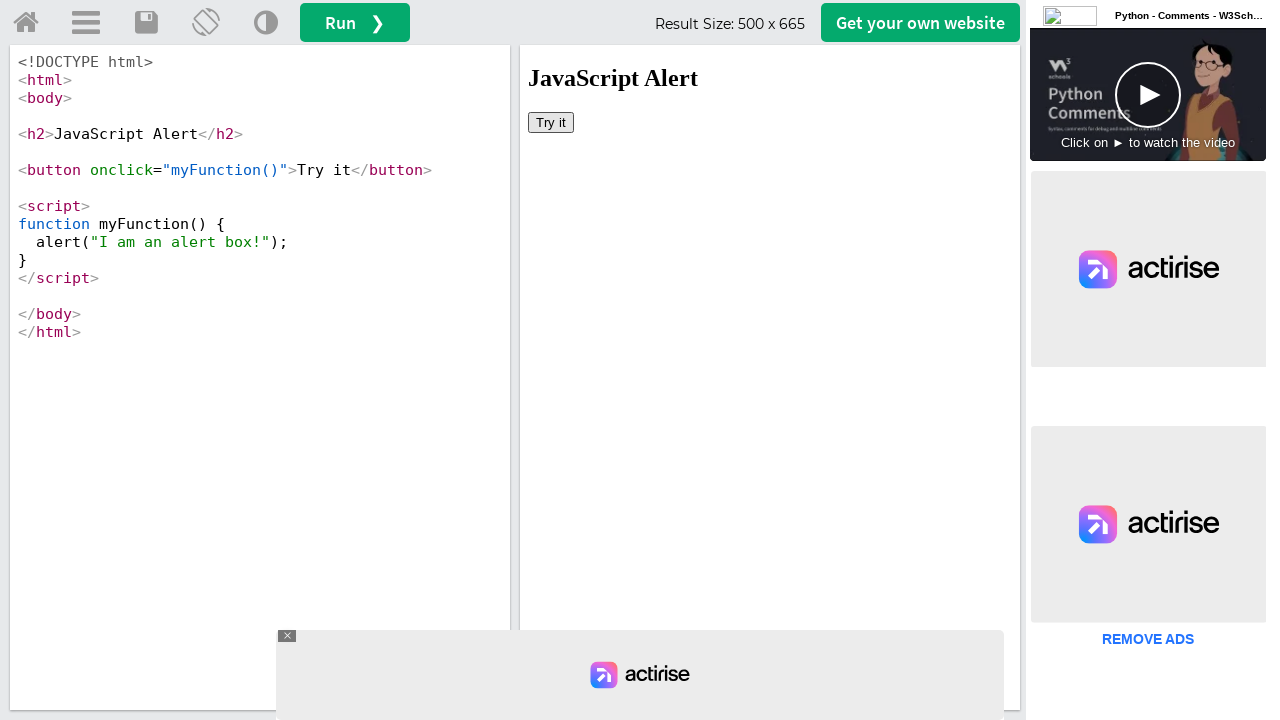